Tests double-click functionality on a button and verifies the resulting text change

Starting URL: https://automationfc.github.io/basic-form/index.html

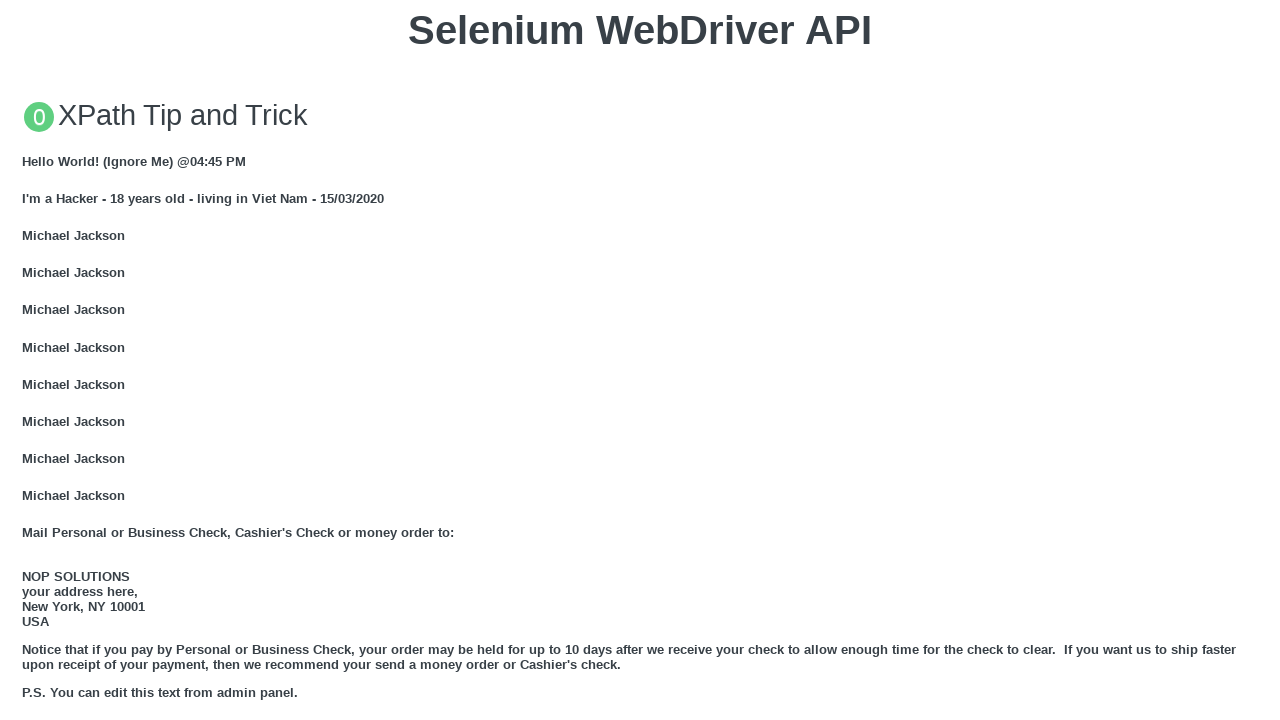

Navigated to basic form test page
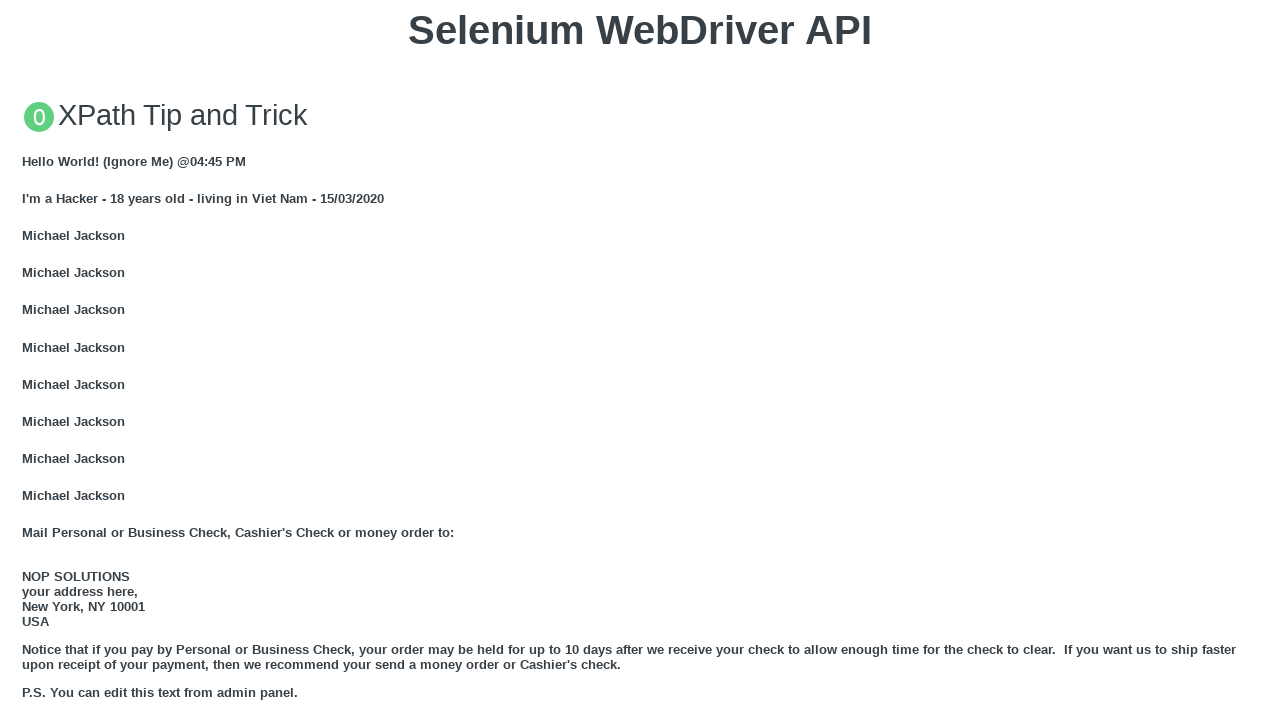

Double-clicked the 'Double click me' button at (640, 361) on xpath=//button[contains(text(),'Double click me')]
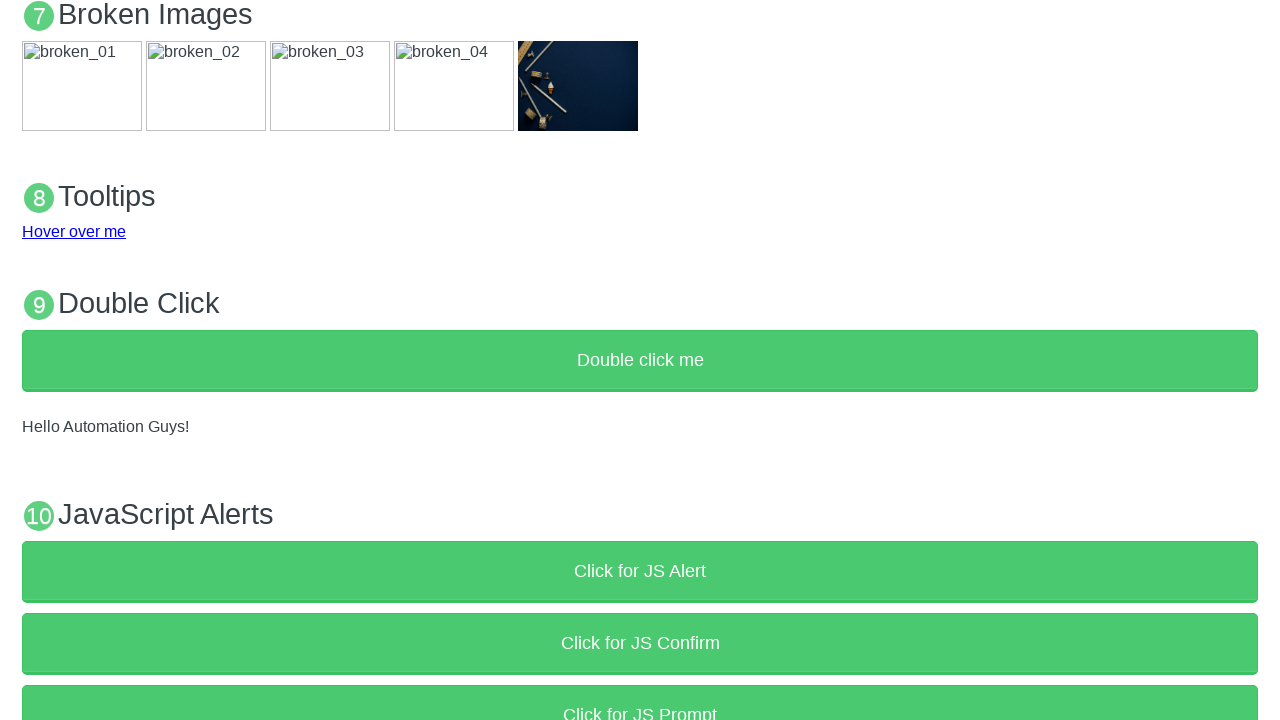

Verified text changed to 'Hello Automation Guys!' after double-click
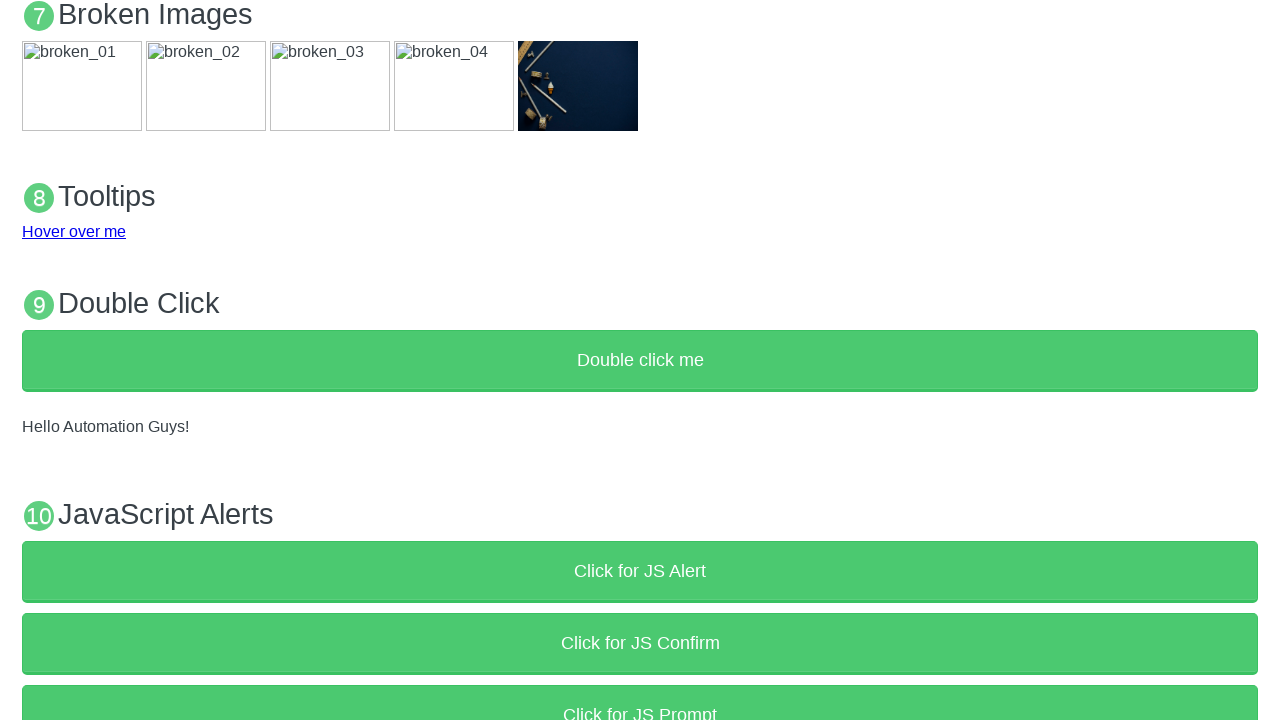

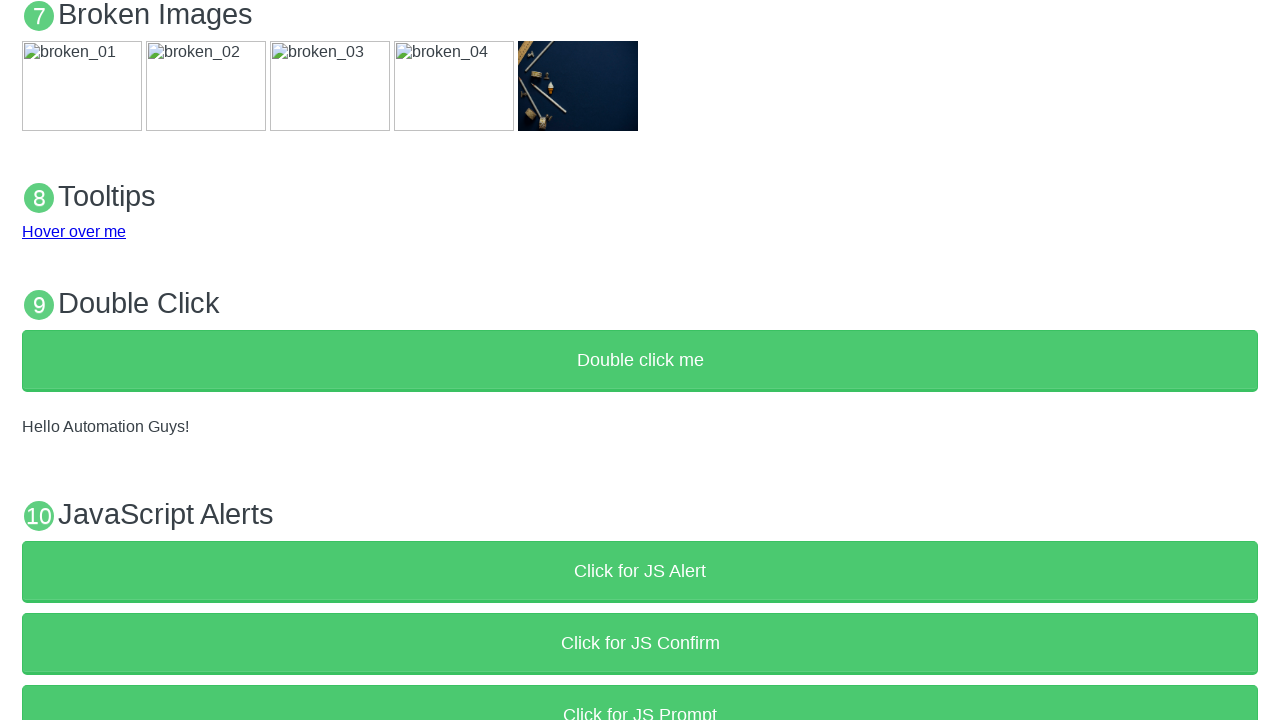